Opens the VTU (Visvesvaraya Technological University) website and waits for the page to load, demonstrating basic browser navigation.

Starting URL: https://vtu.ac.in/

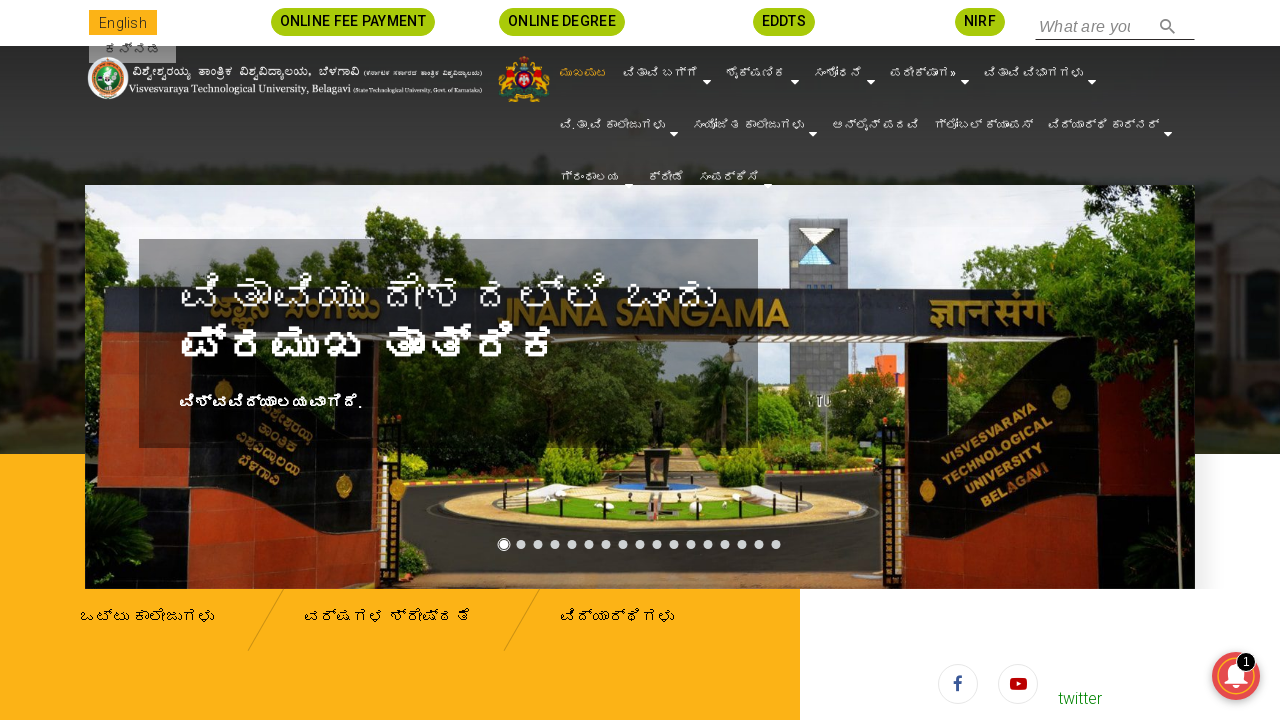

VTU website loaded and network idle
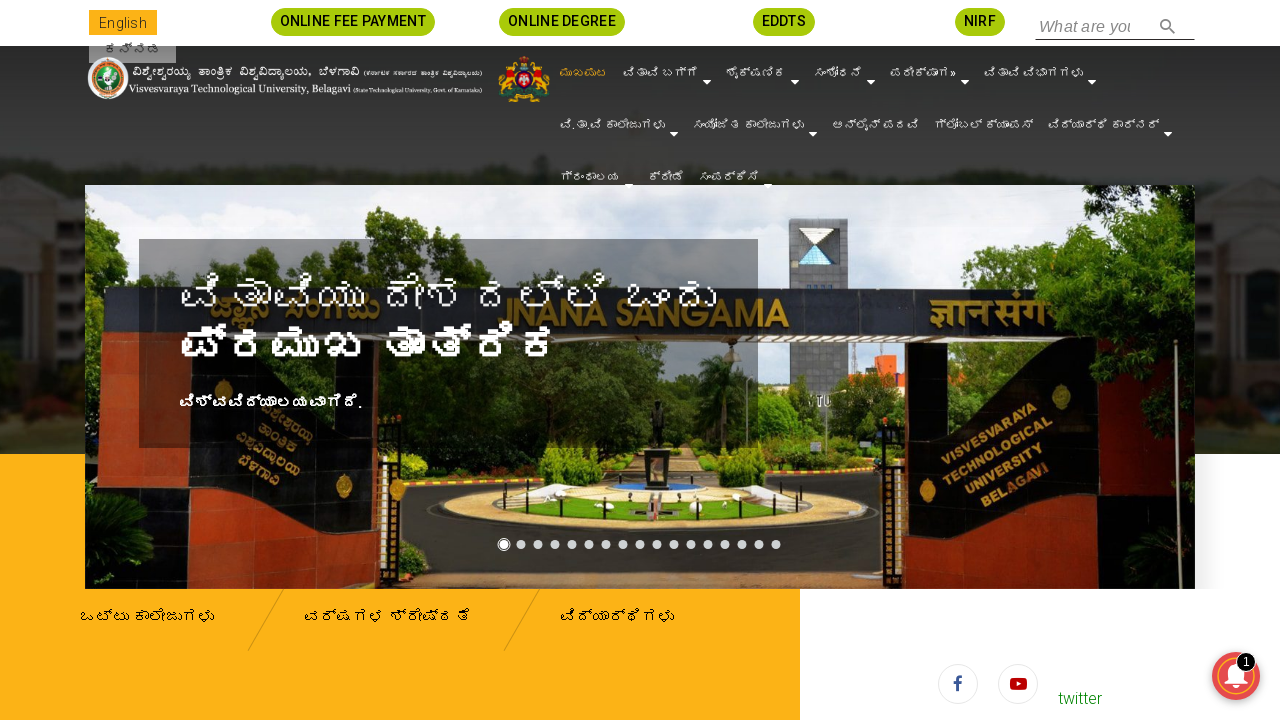

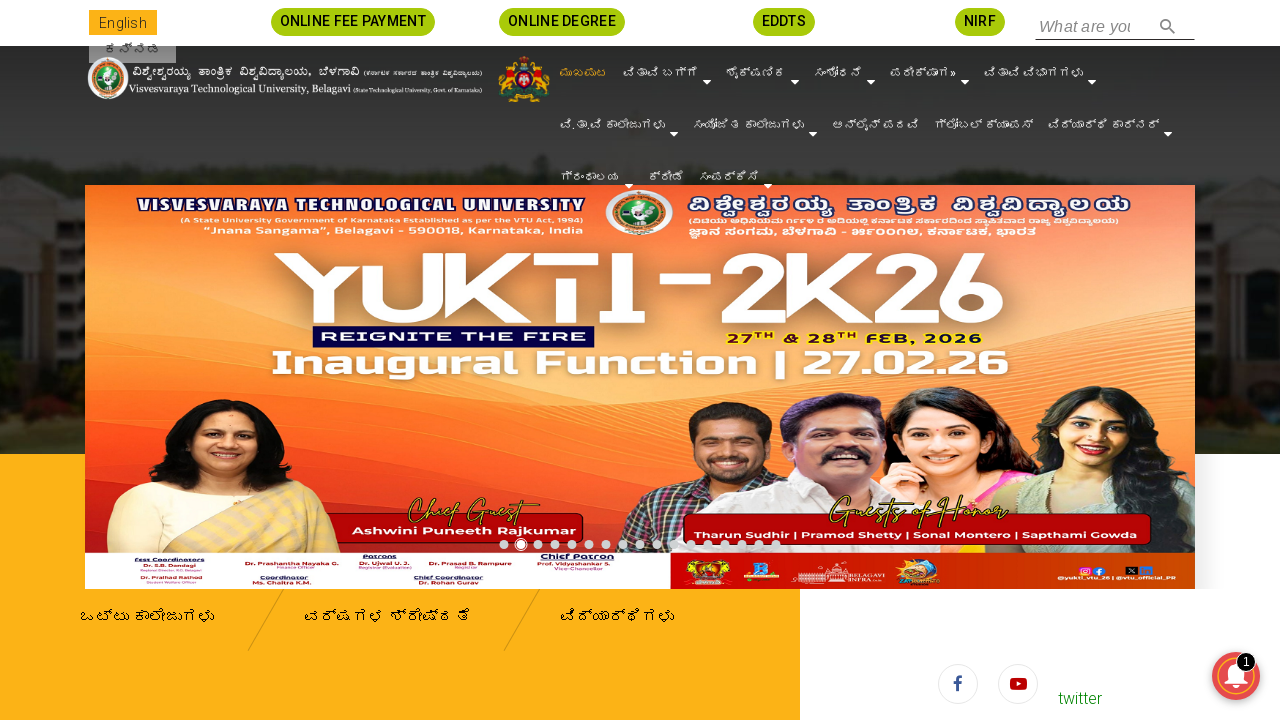